Tests drag and drop functionality by dragging an element 200 pixels in both X and Y directions

Starting URL: https://demoqa.com/dragabble

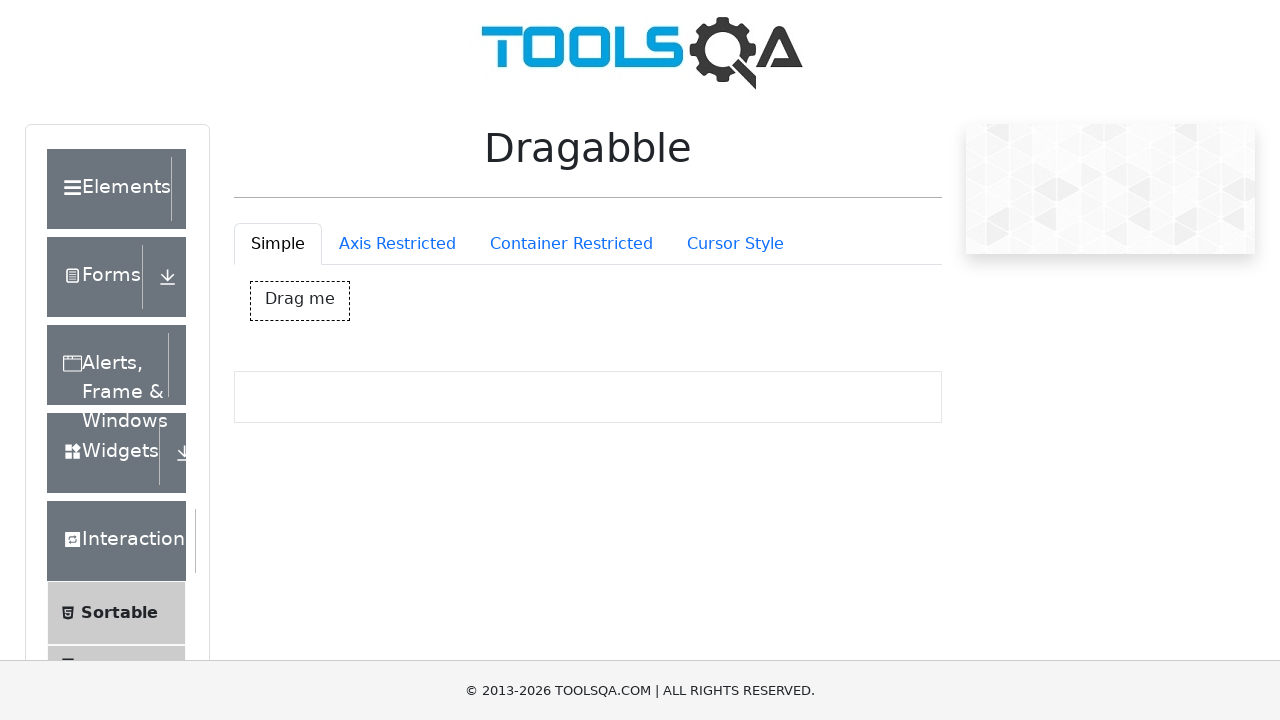

Waited for draggable element #dragBox to be visible
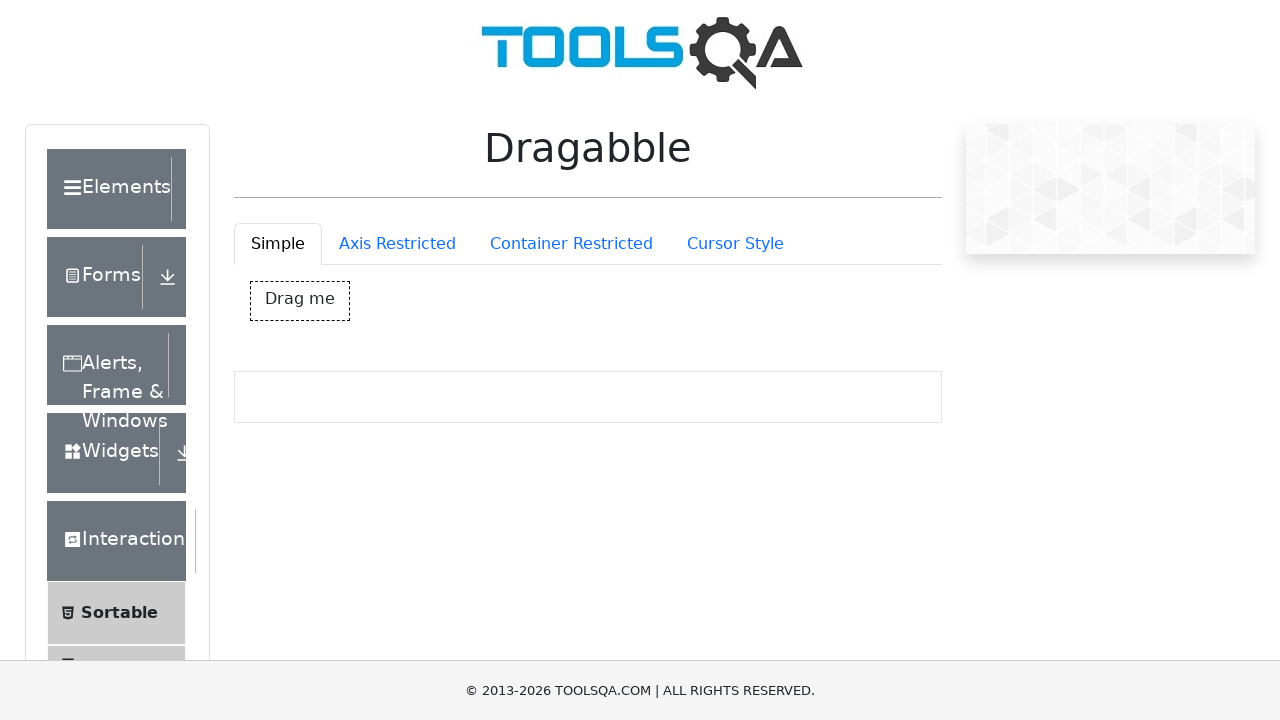

Retrieved bounding box of draggable element
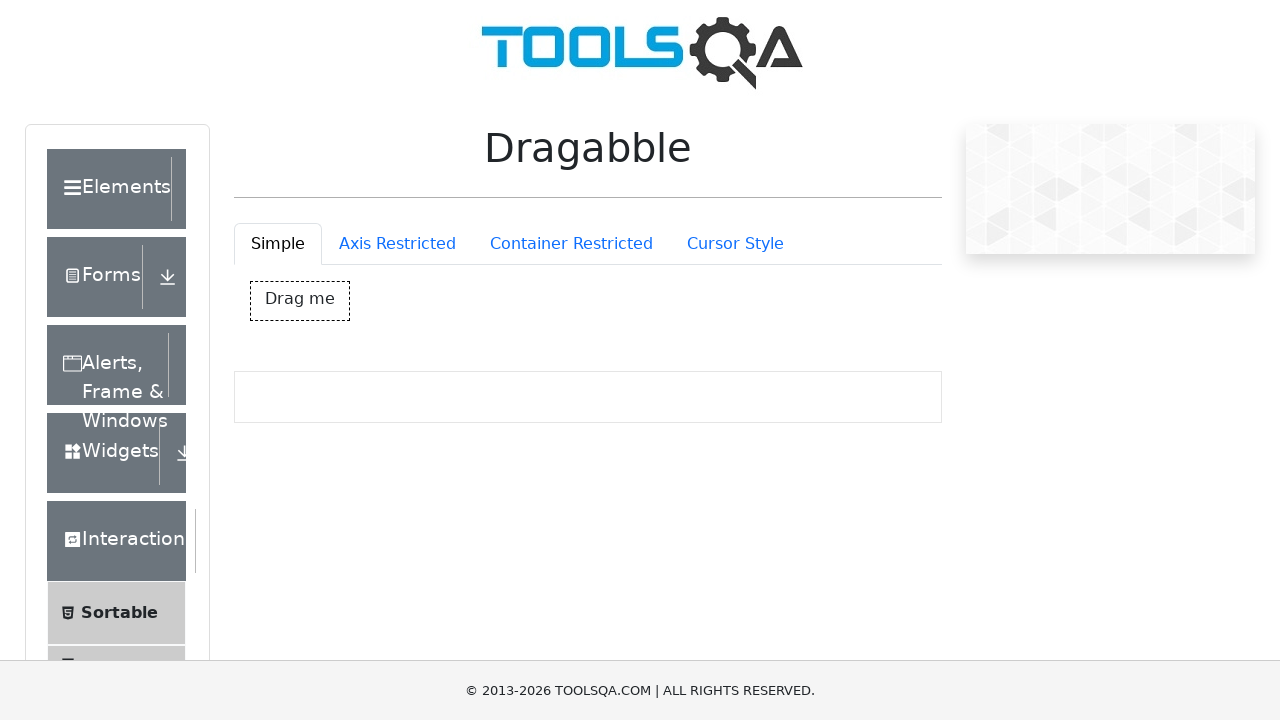

Moved mouse to center of draggable element at (300, 301)
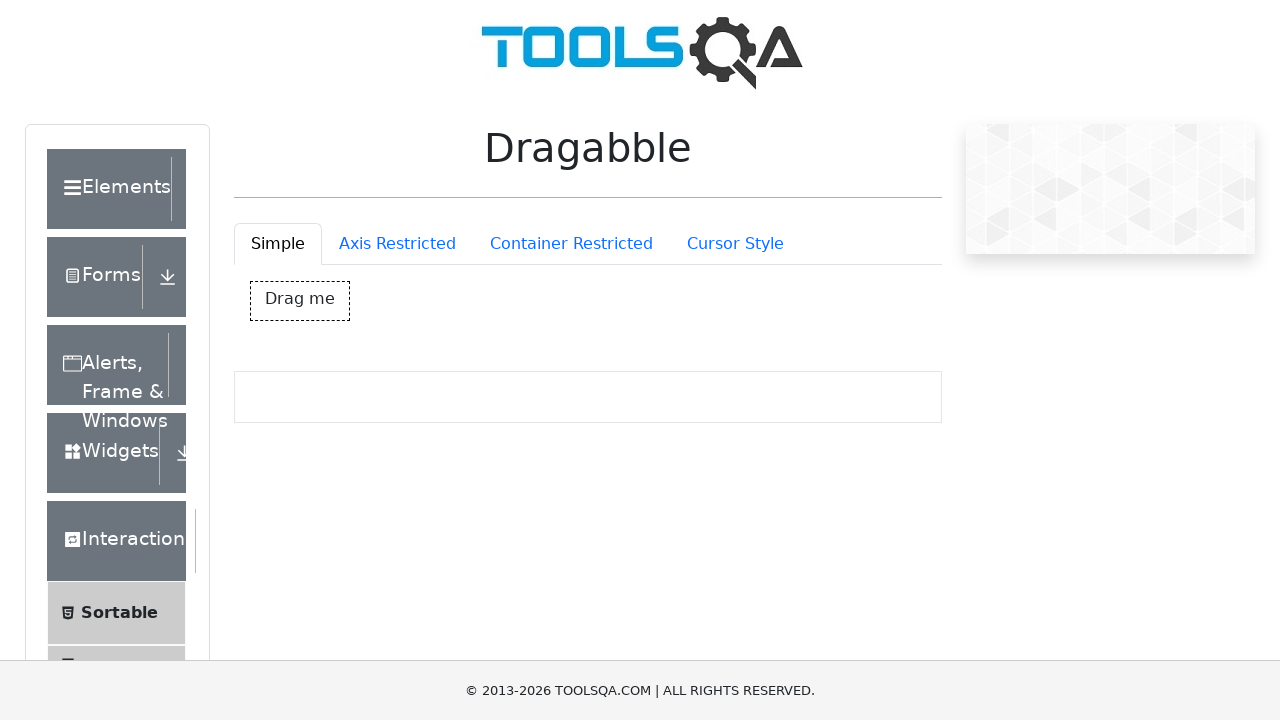

Pressed mouse button down to start drag at (300, 301)
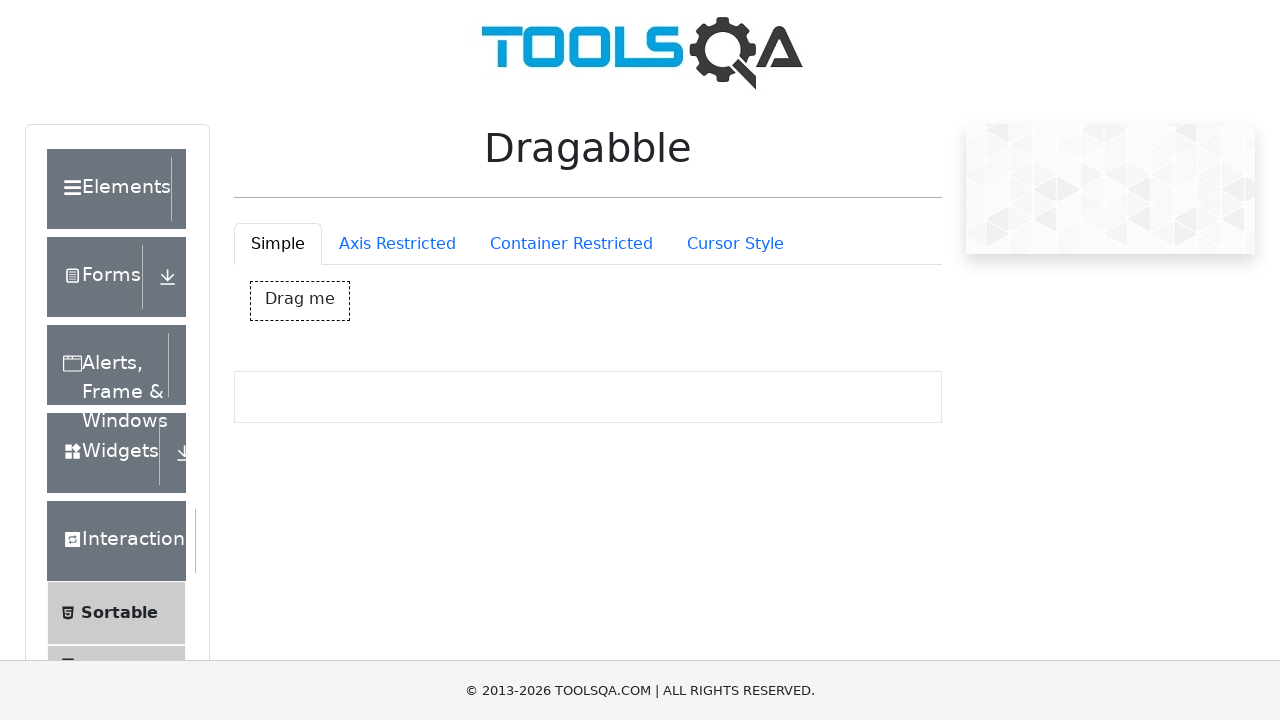

Dragged element 200 pixels in X and Y directions at (500, 501)
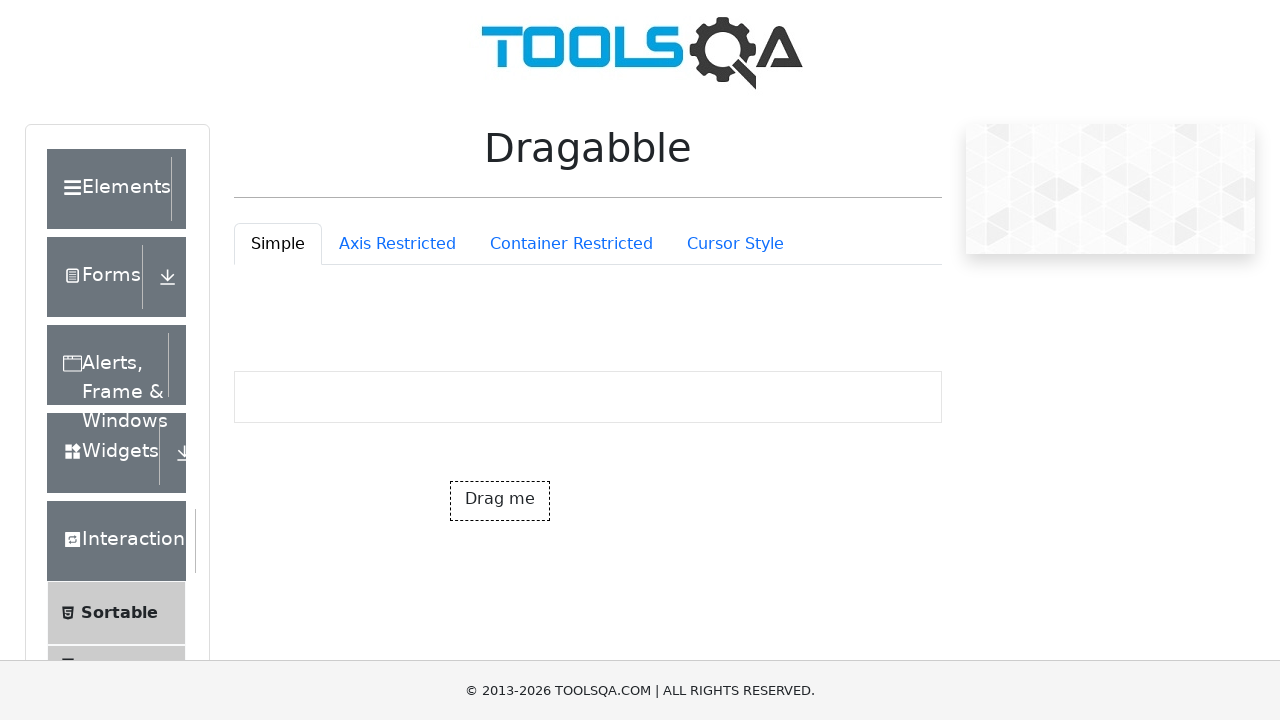

Released mouse button to complete drag and drop operation at (500, 501)
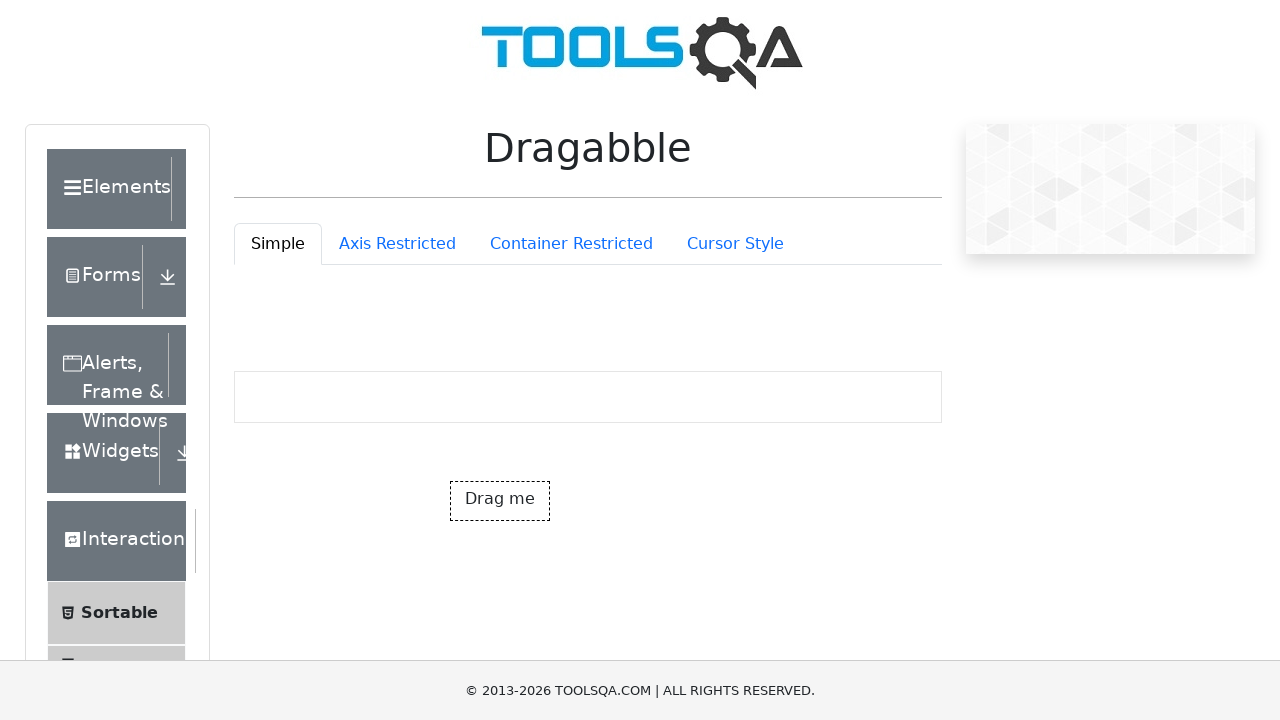

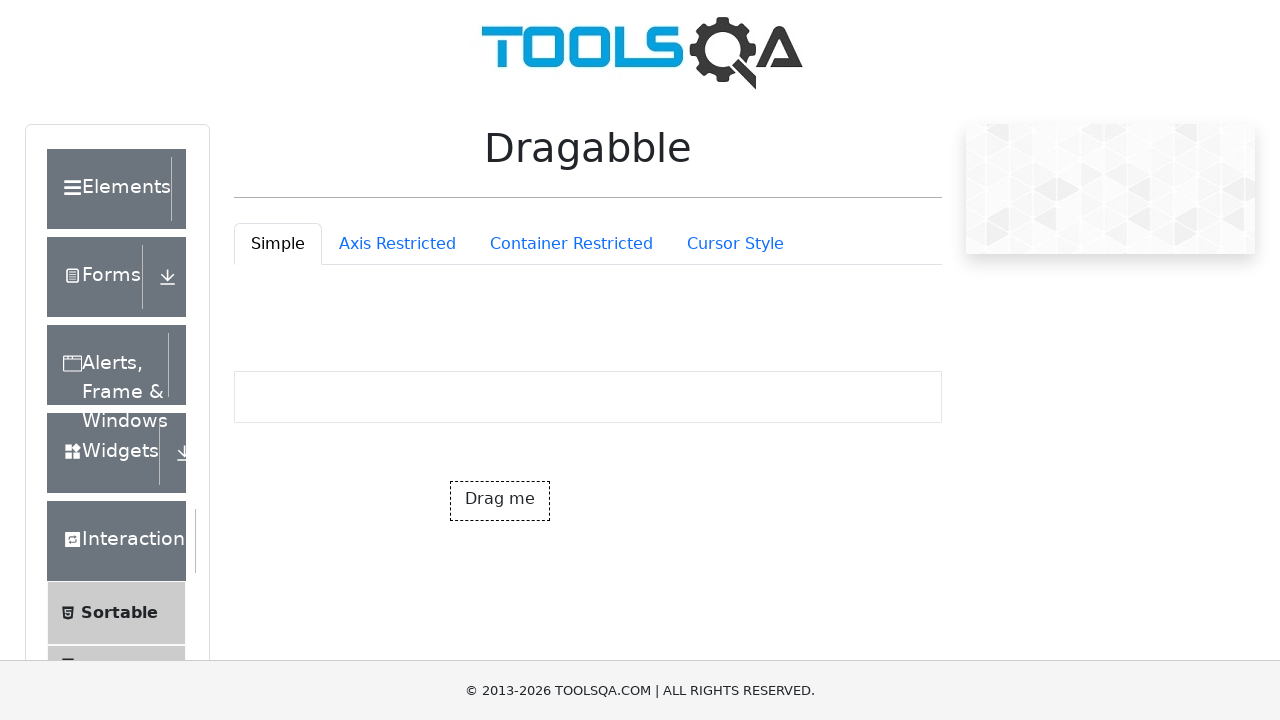